Tests the DemoQA practice form by filling out all fields including first name, last name, email, gender, mobile number, date of birth, subjects, hobbies, file upload, state, city, and submitting the form.

Starting URL: https://demoqa.com/automation-practice-form

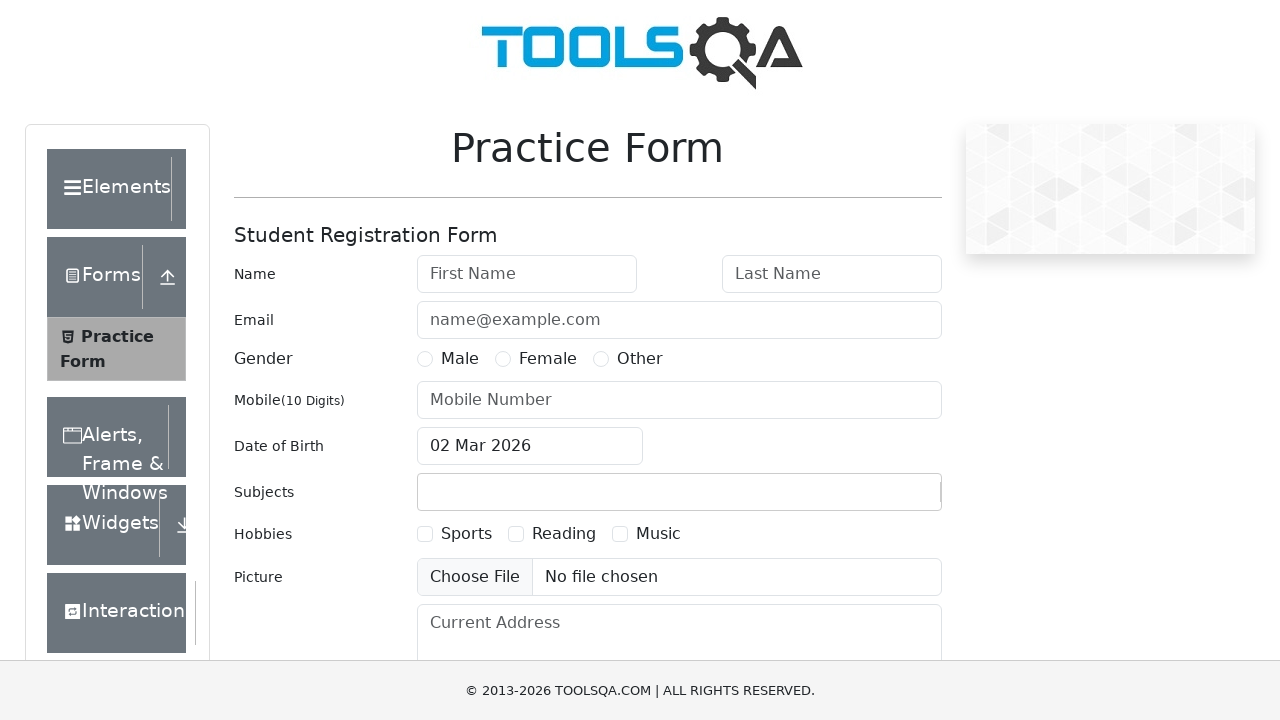

Scrolled down 400px to view form fields
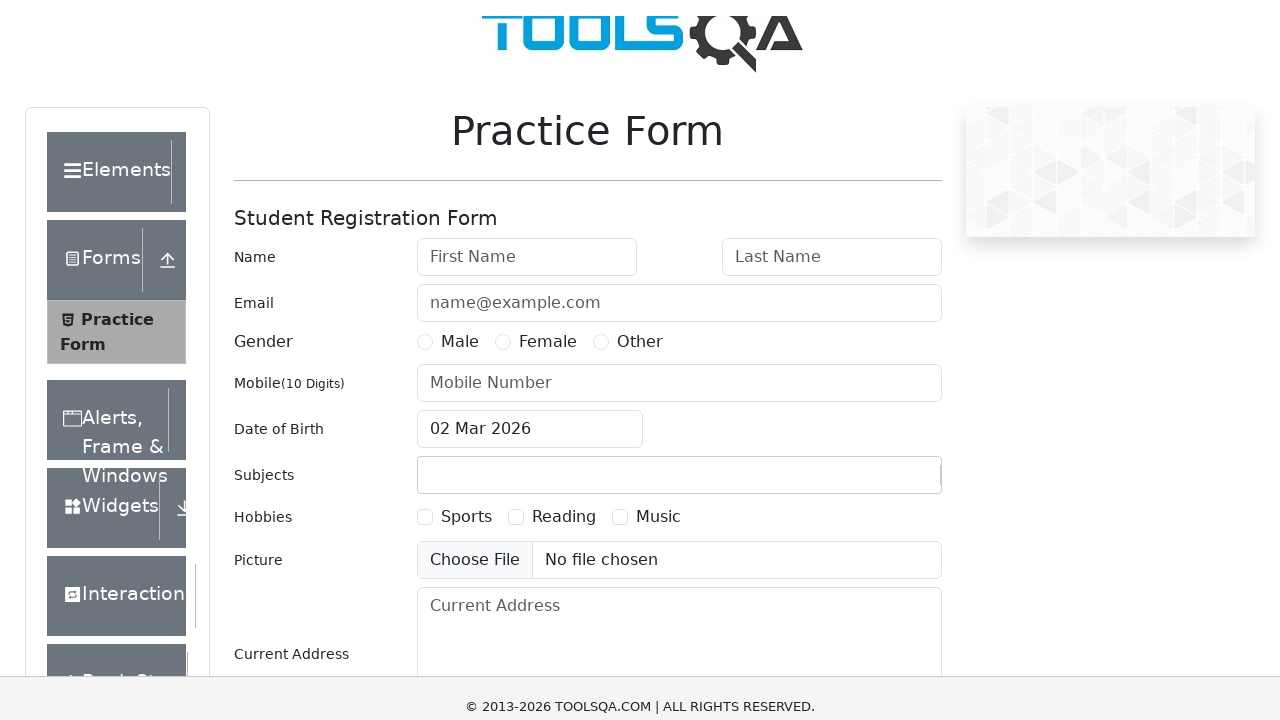

Filled first name with 'Marcus' on #firstName
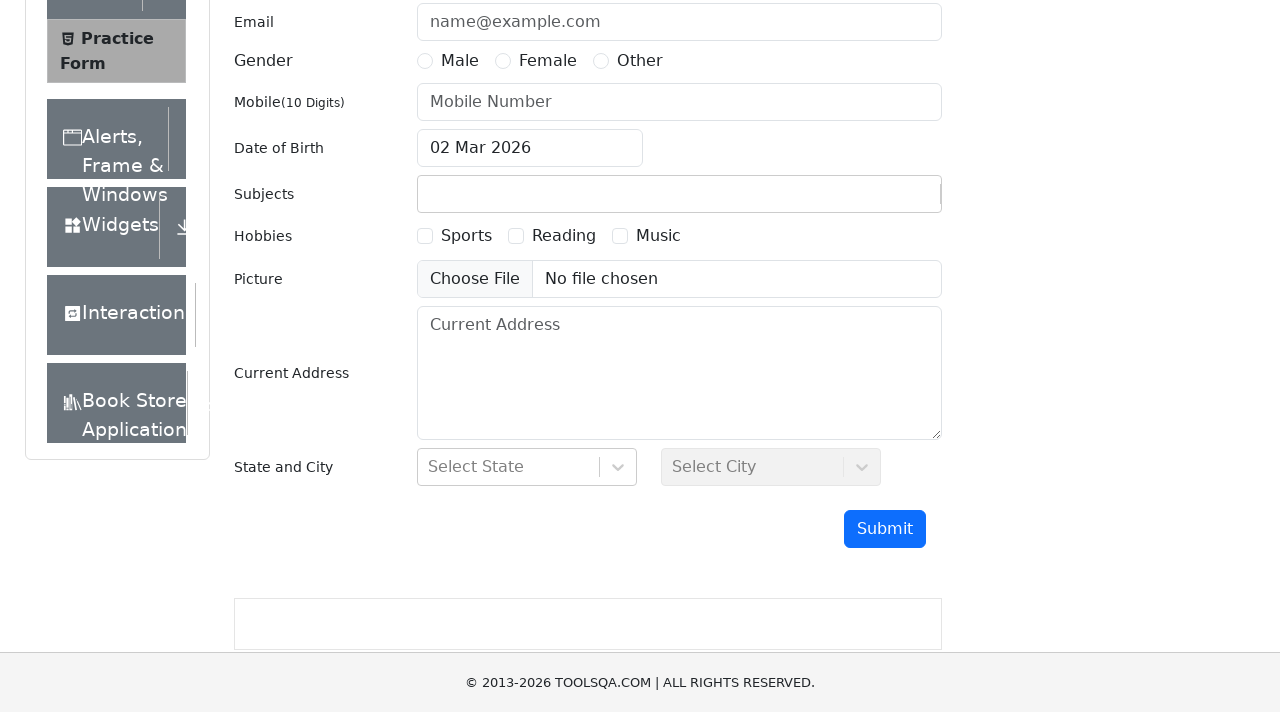

Filled last name with 'Thompson' on #lastName
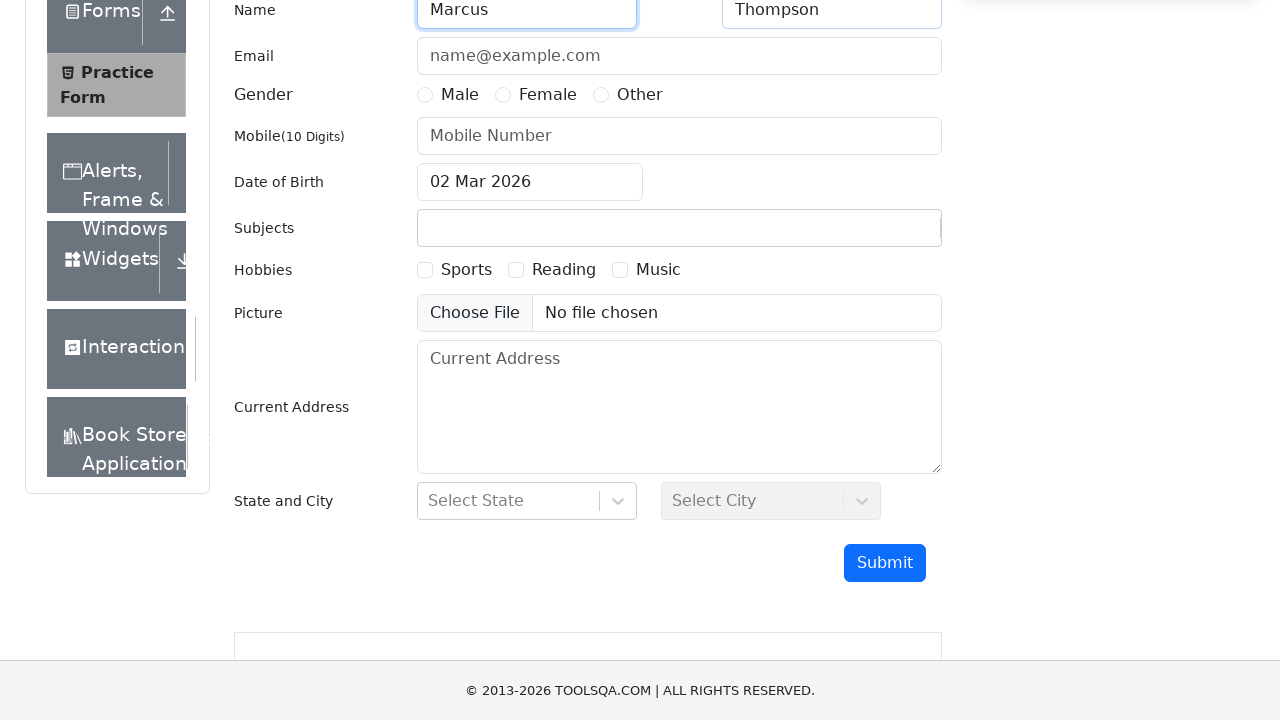

Filled email with 'marcus.thompson@example.com' on #userEmail
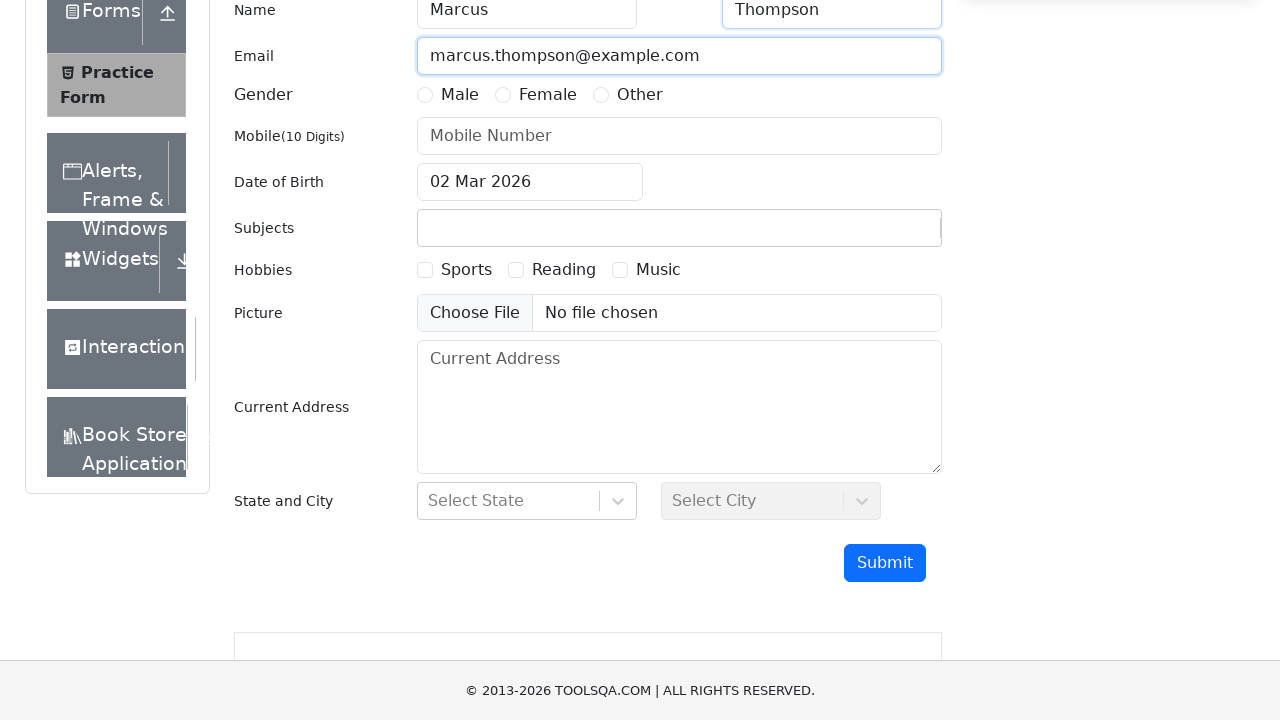

Selected Female gender option at (548, 95) on label[for='gender-radio-2']
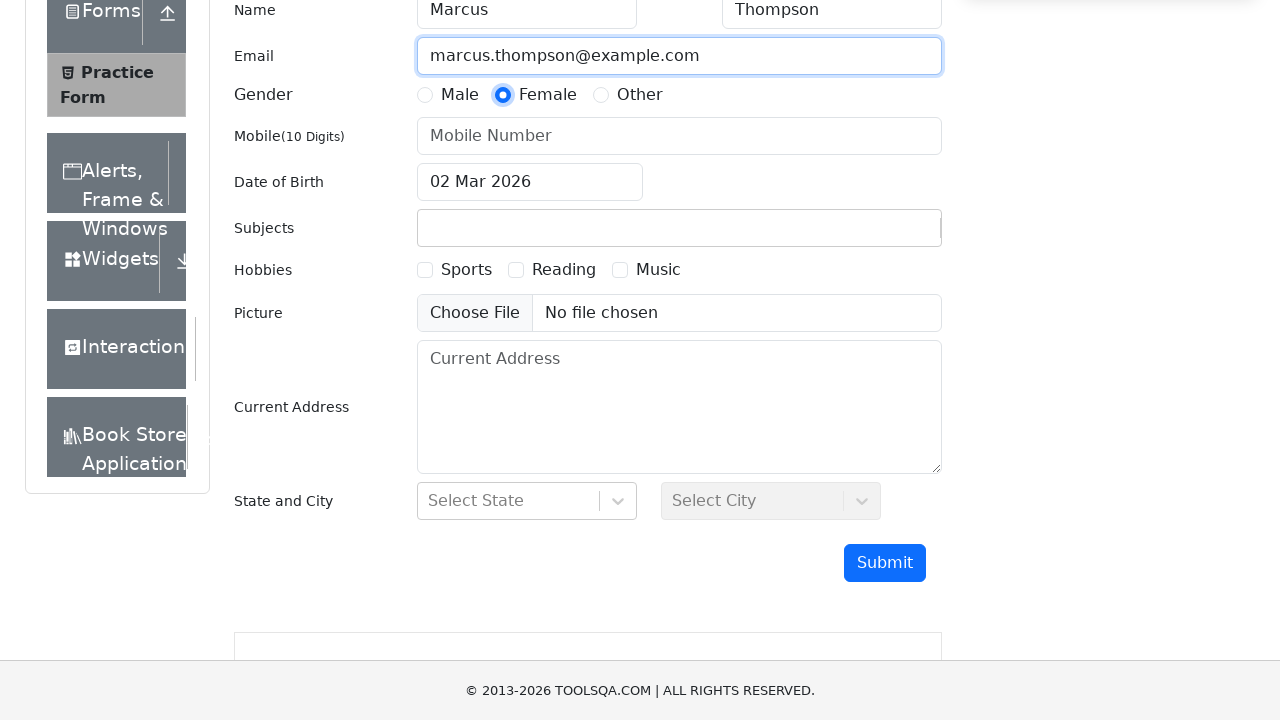

Scrolled down another 400px
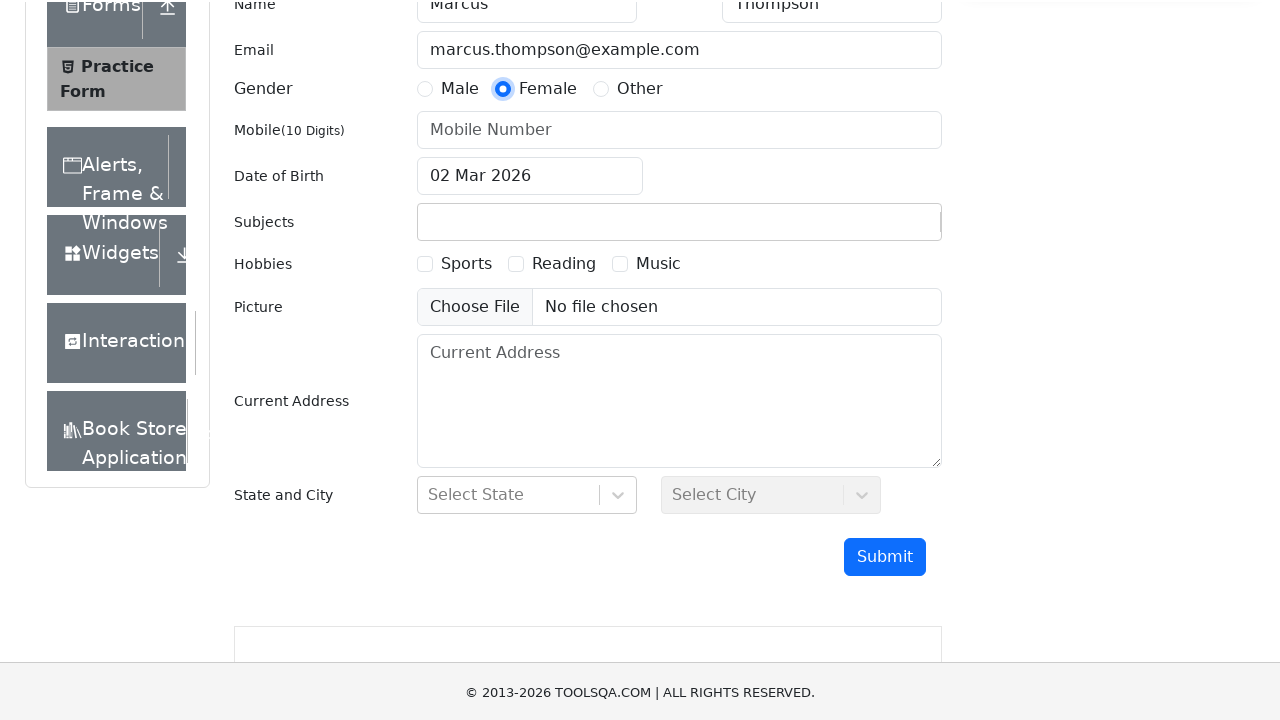

Filled mobile number with '8475239641' on #userNumber
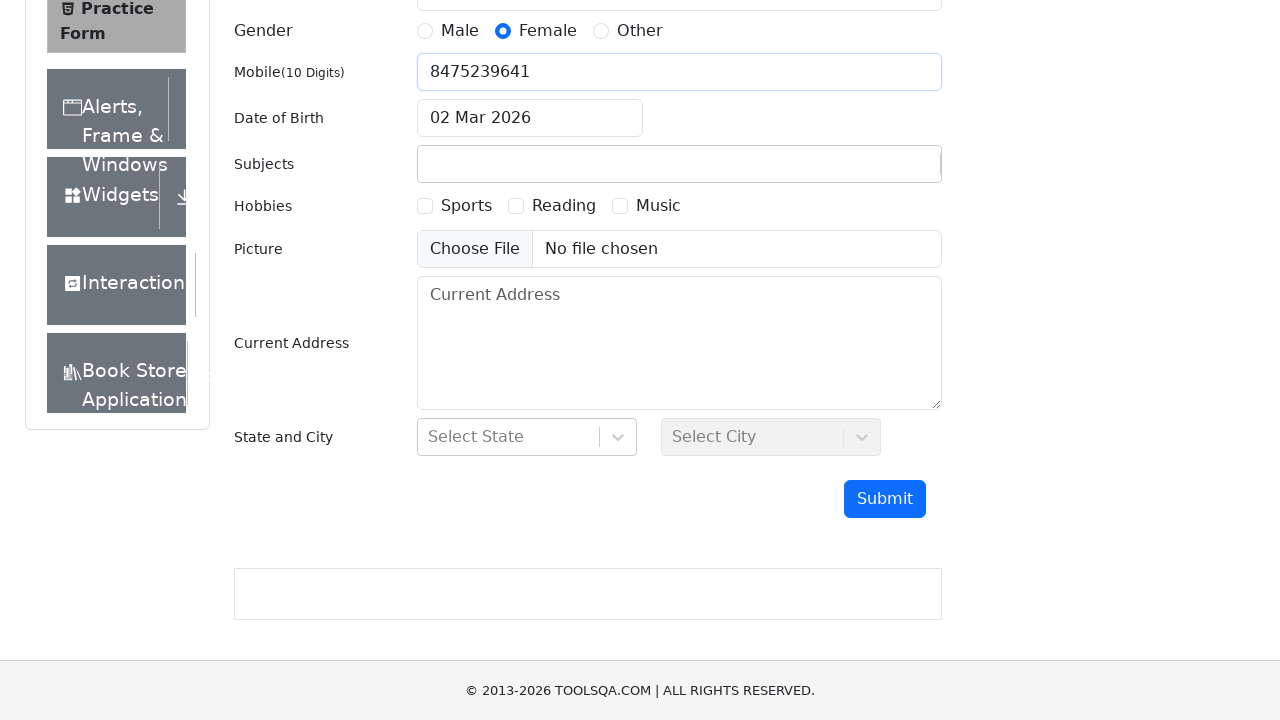

Clicked date of birth input to open date picker at (530, 118) on #dateOfBirthInput
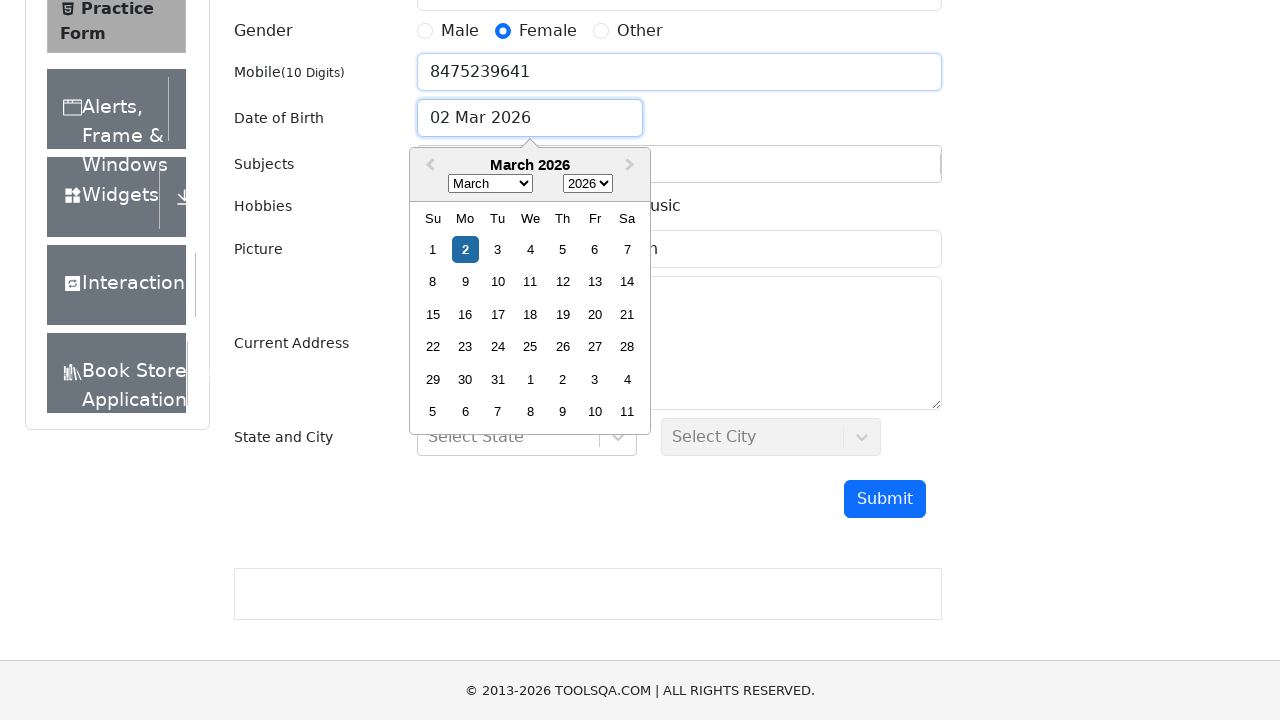

Selected year 2002 from date picker on .react-datepicker__year-select
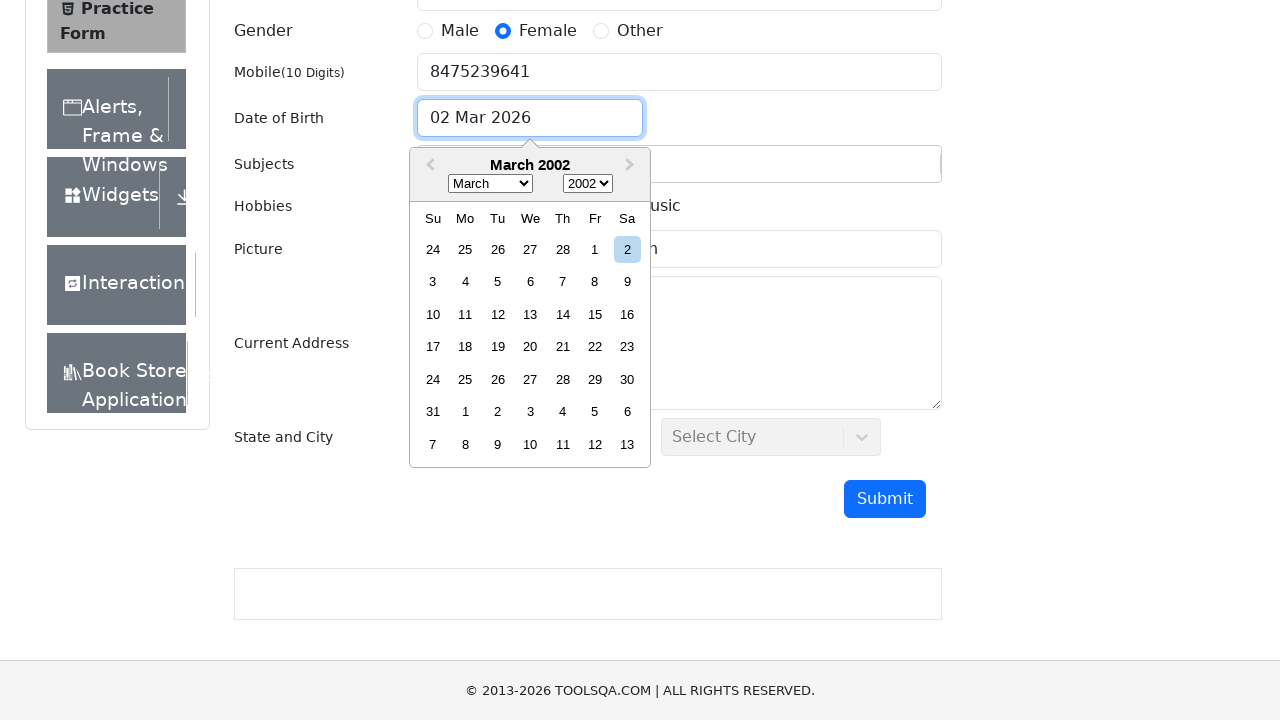

Selected month March from date picker on .react-datepicker__month-select
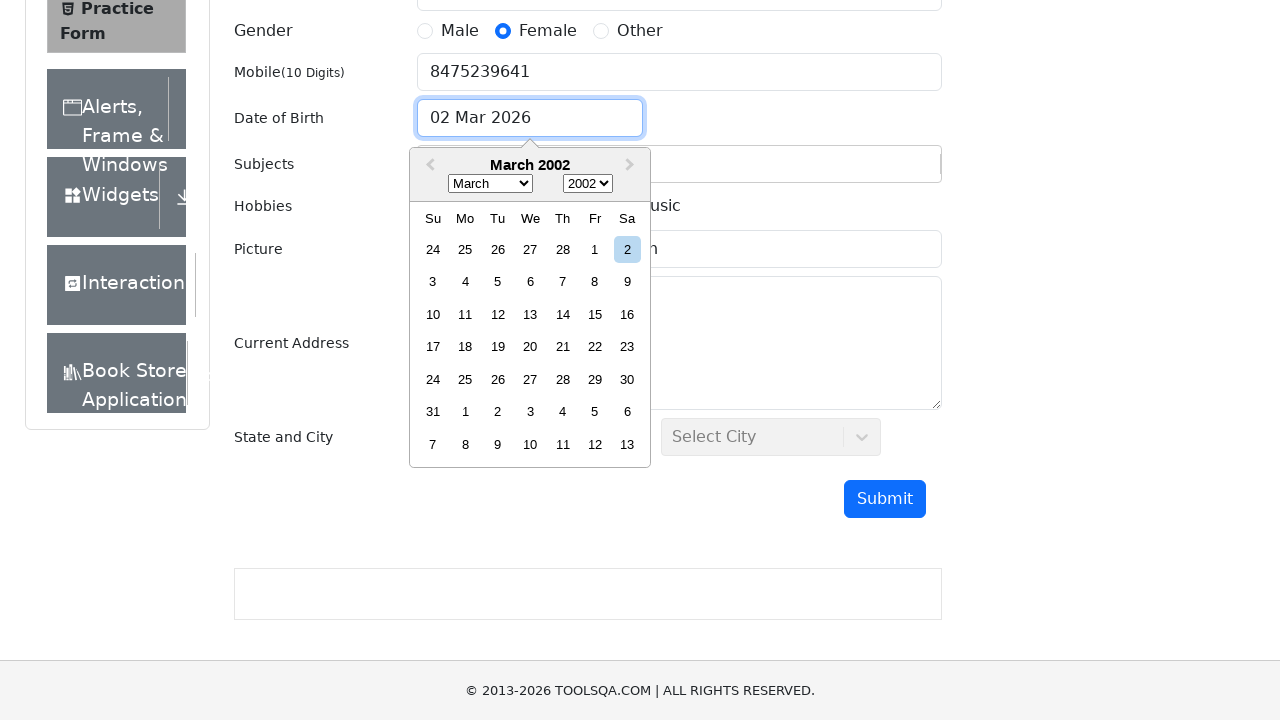

Selected day 14 from date picker at (562, 314) on .react-datepicker__day--014:not(.react-datepicker__day--outside-month)
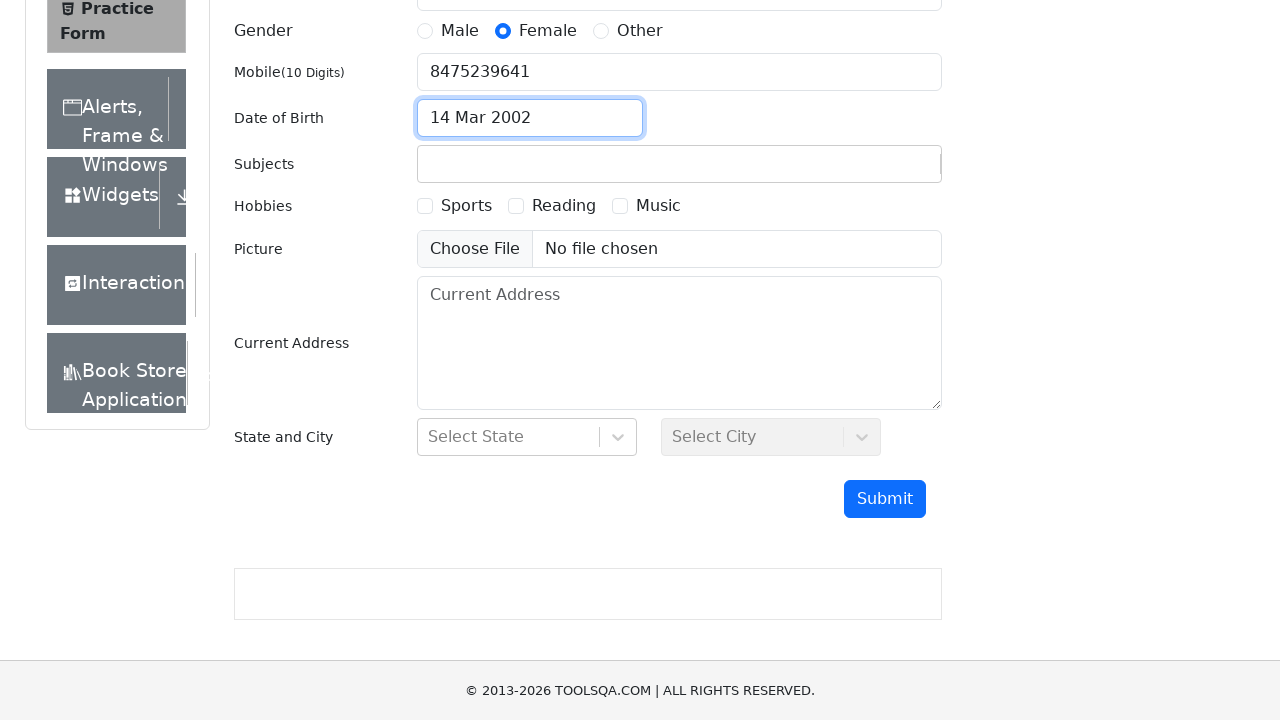

Filled subjects input with 'Math' on #subjectsInput
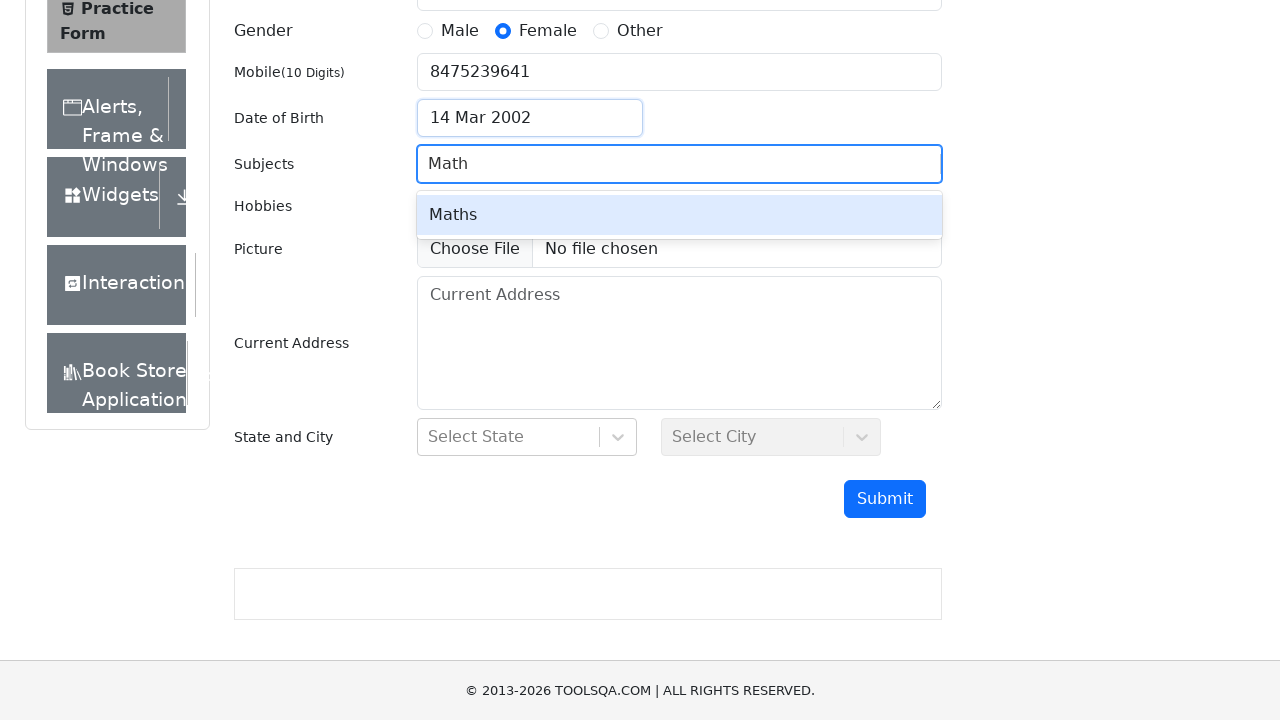

Pressed Enter to confirm subject 'Math' on #subjectsInput
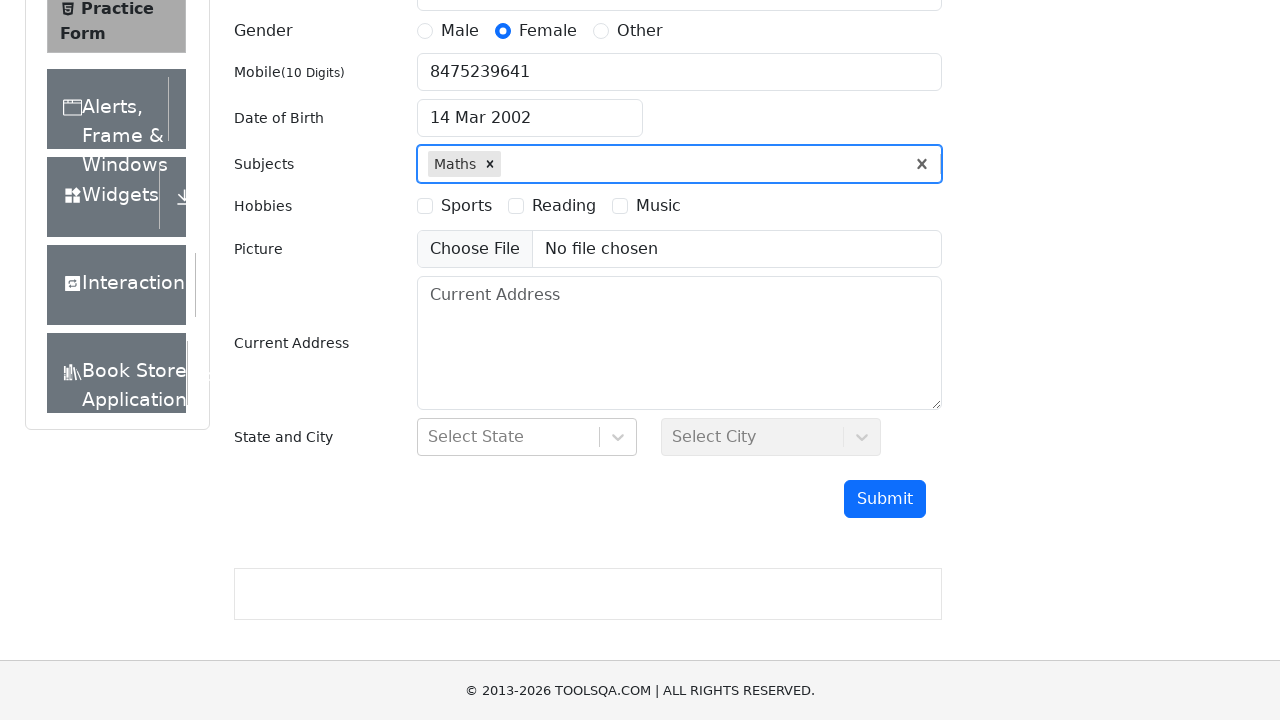

Filled subjects input with 'Phy' on #subjectsInput
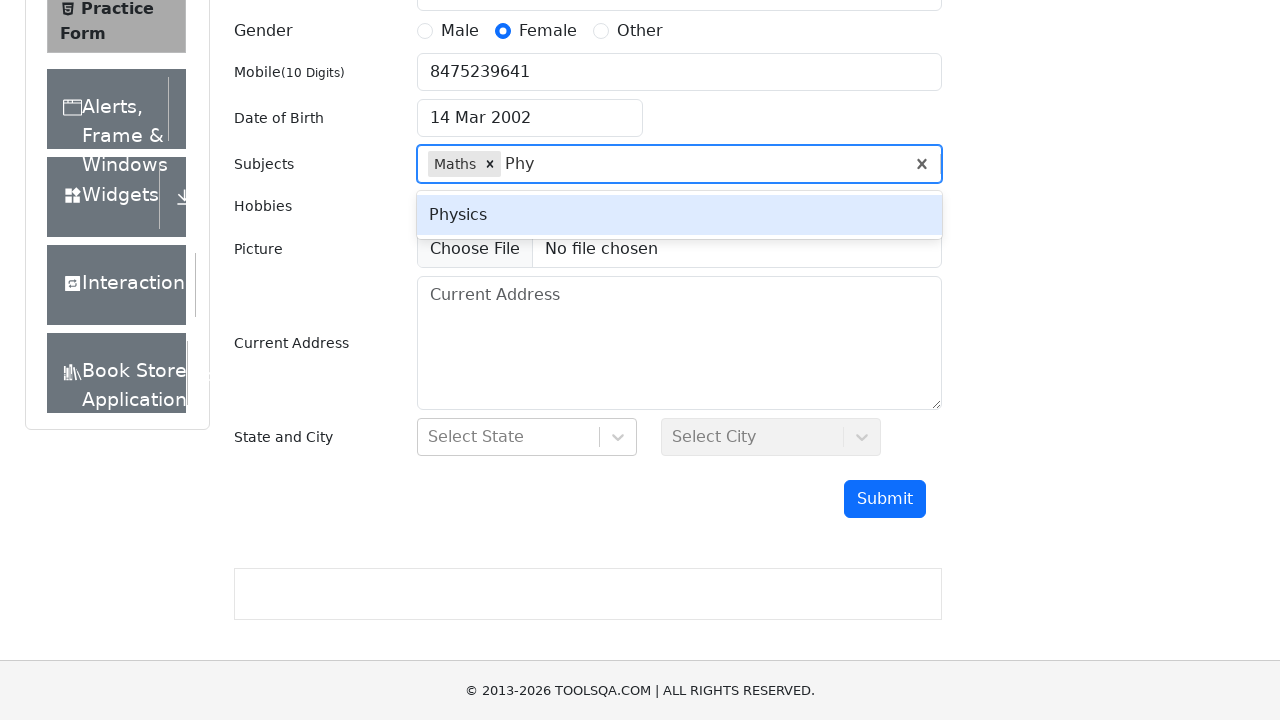

Pressed Enter to confirm subject 'Phy' on #subjectsInput
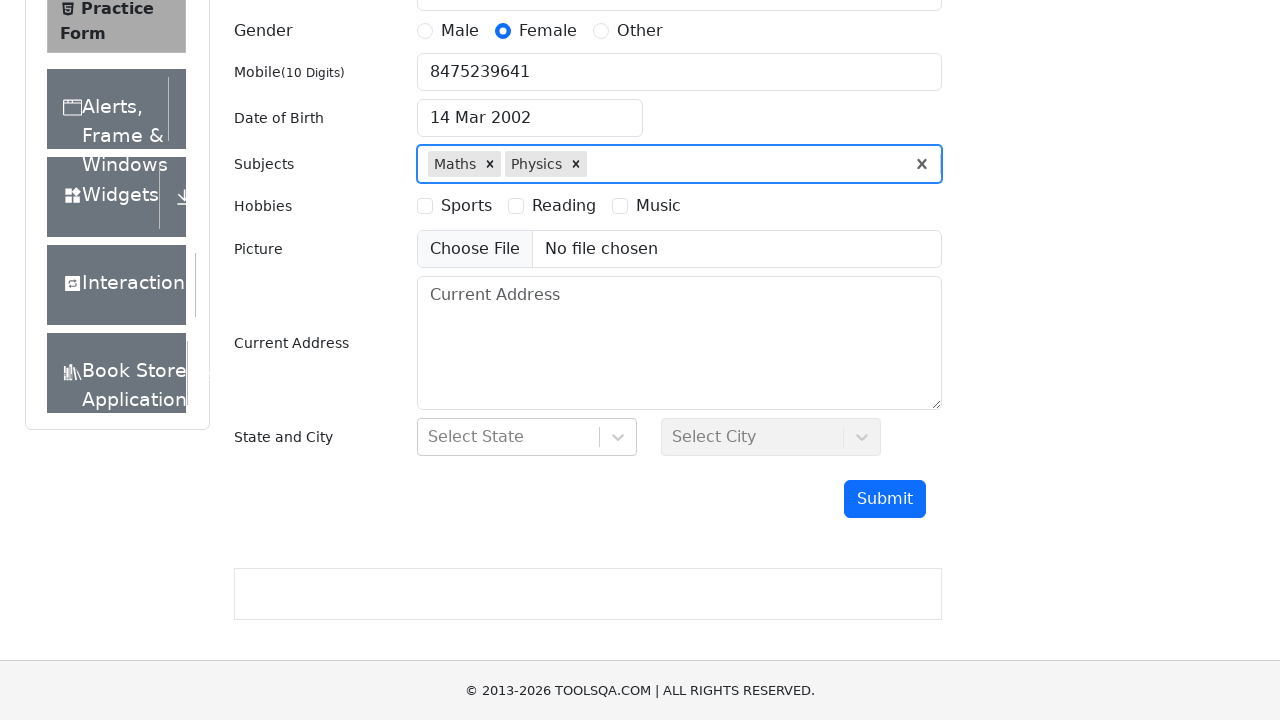

Filled subjects input with 'Eco' on #subjectsInput
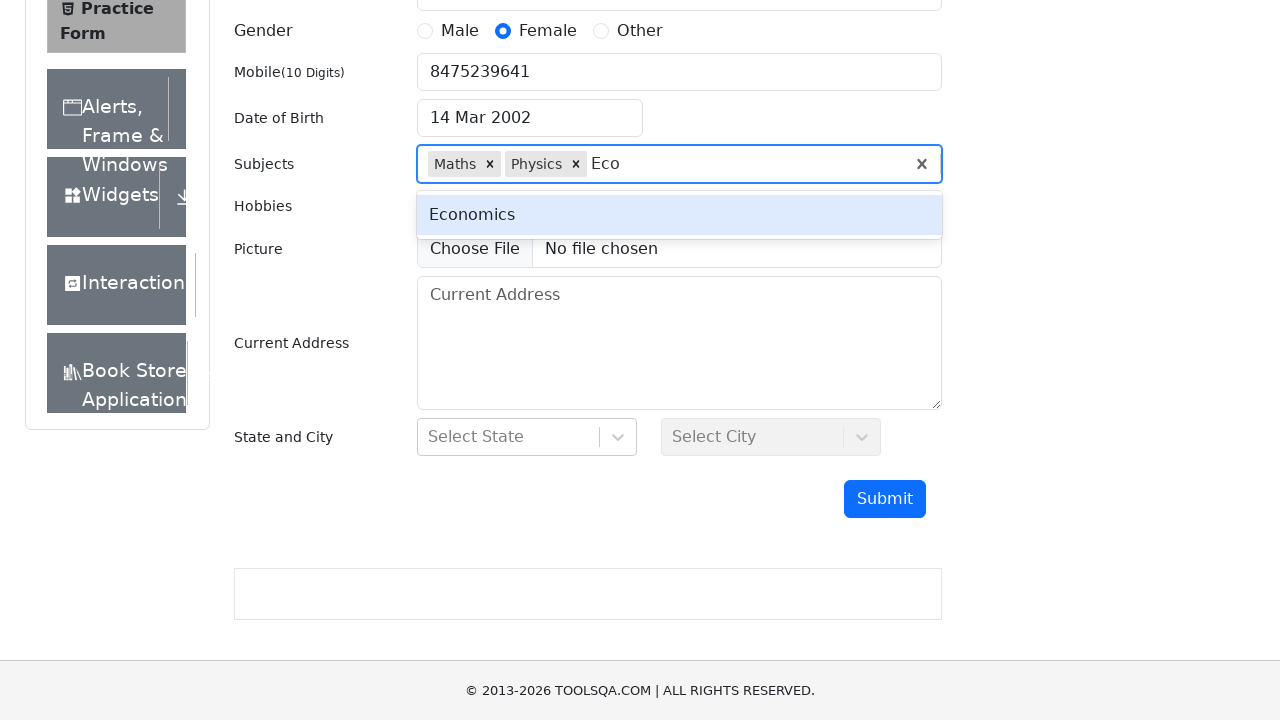

Pressed Enter to confirm subject 'Eco' on #subjectsInput
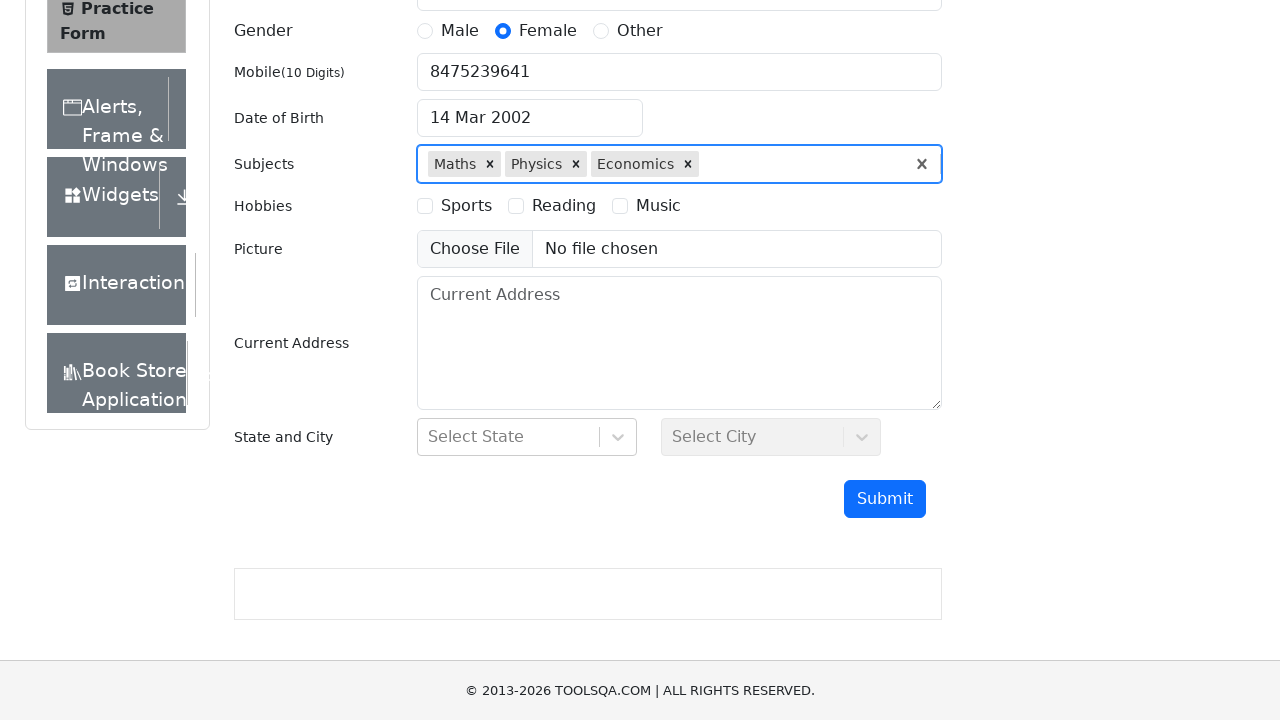

Filled subjects input with 'Eng' on #subjectsInput
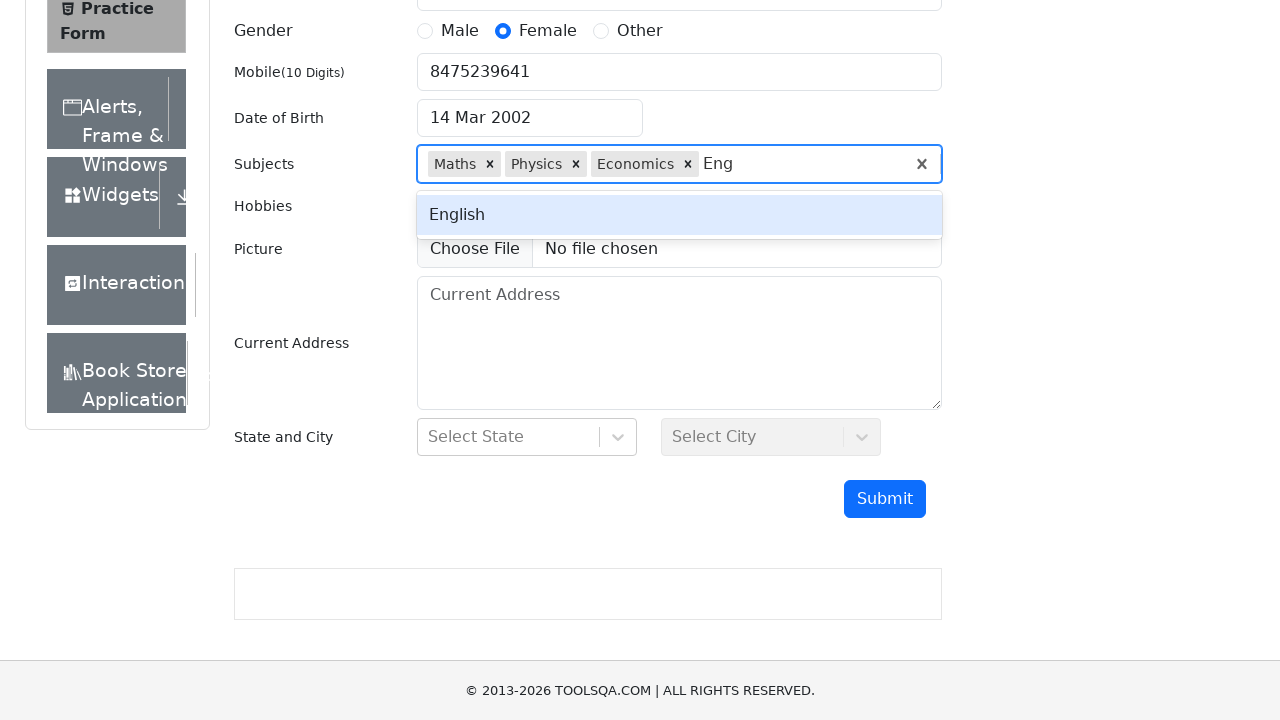

Pressed Enter to confirm subject 'Eng' on #subjectsInput
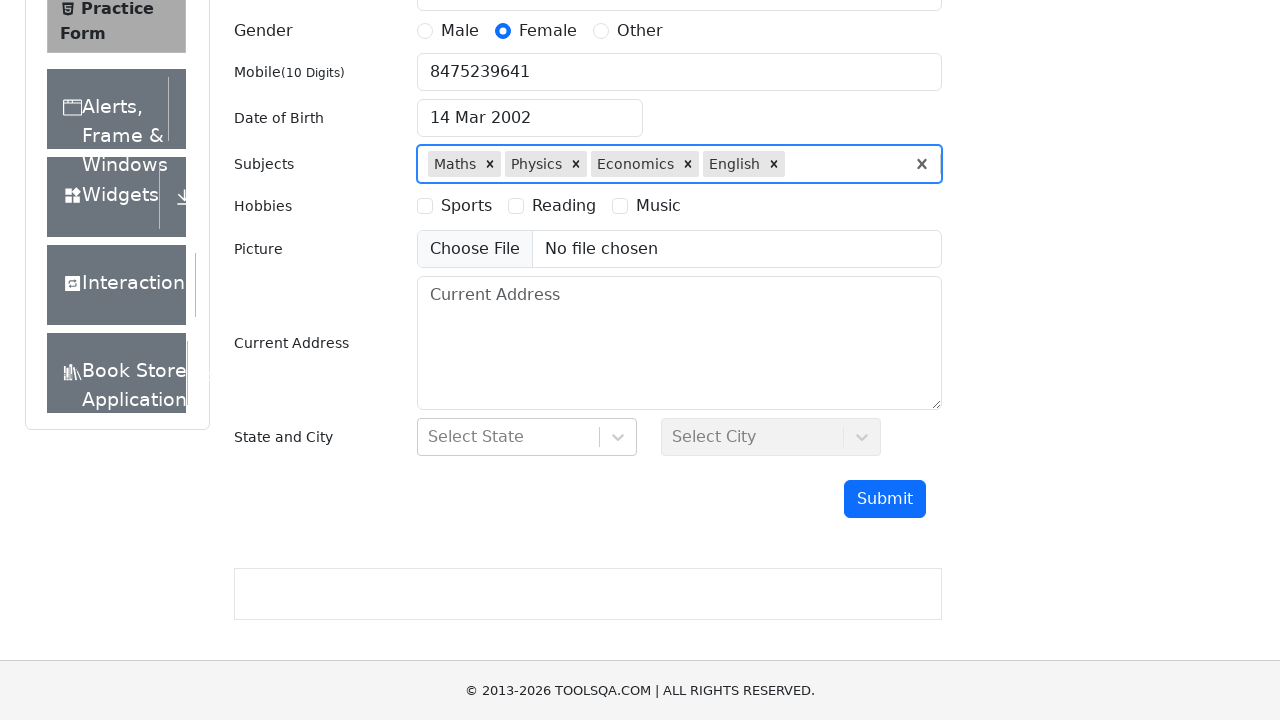

Selected Reading hobby checkbox at (564, 206) on label[for='hobbies-checkbox-2']
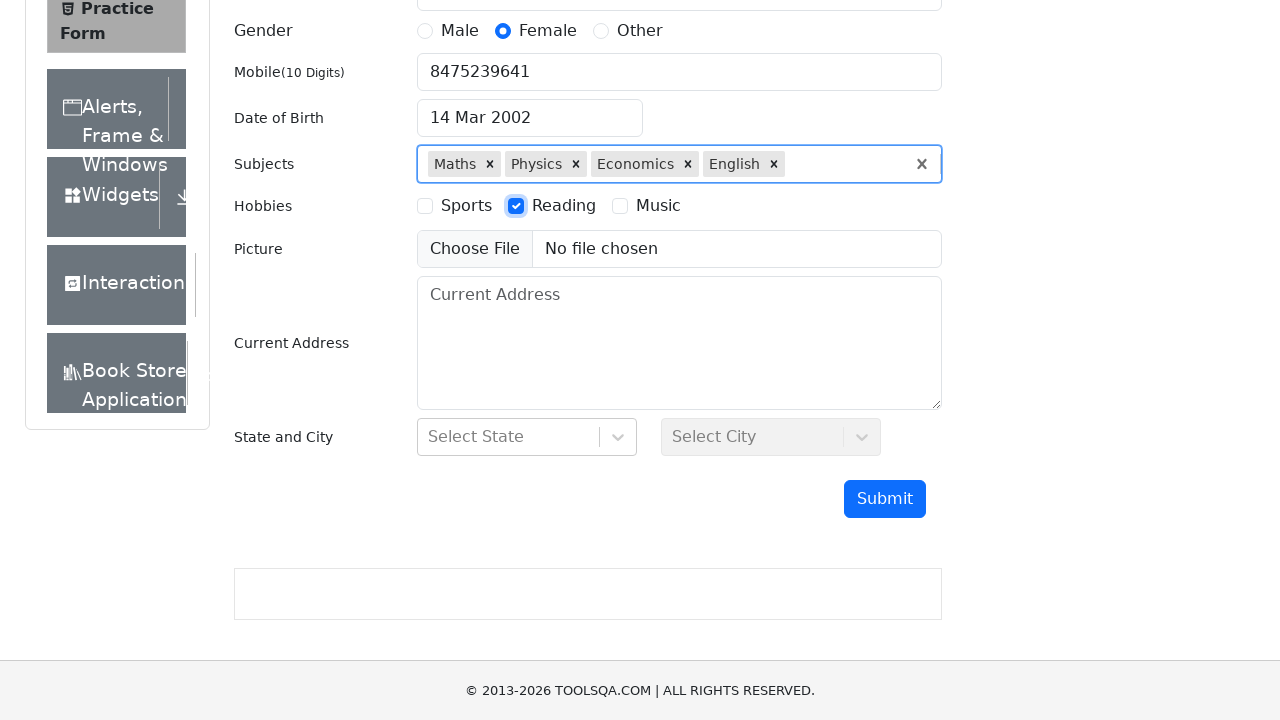

Selected Sports hobby checkbox at (466, 206) on label[for='hobbies-checkbox-1']
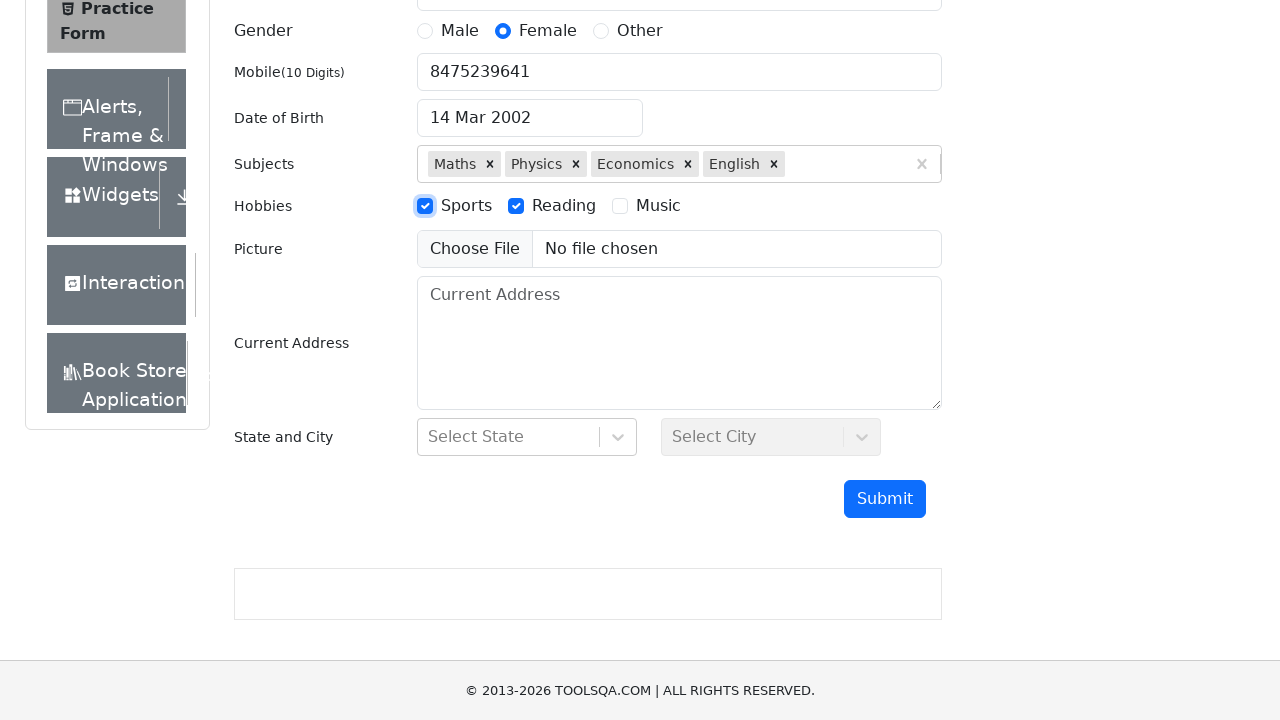

Filled state field with 'NCR' on #react-select-3-input
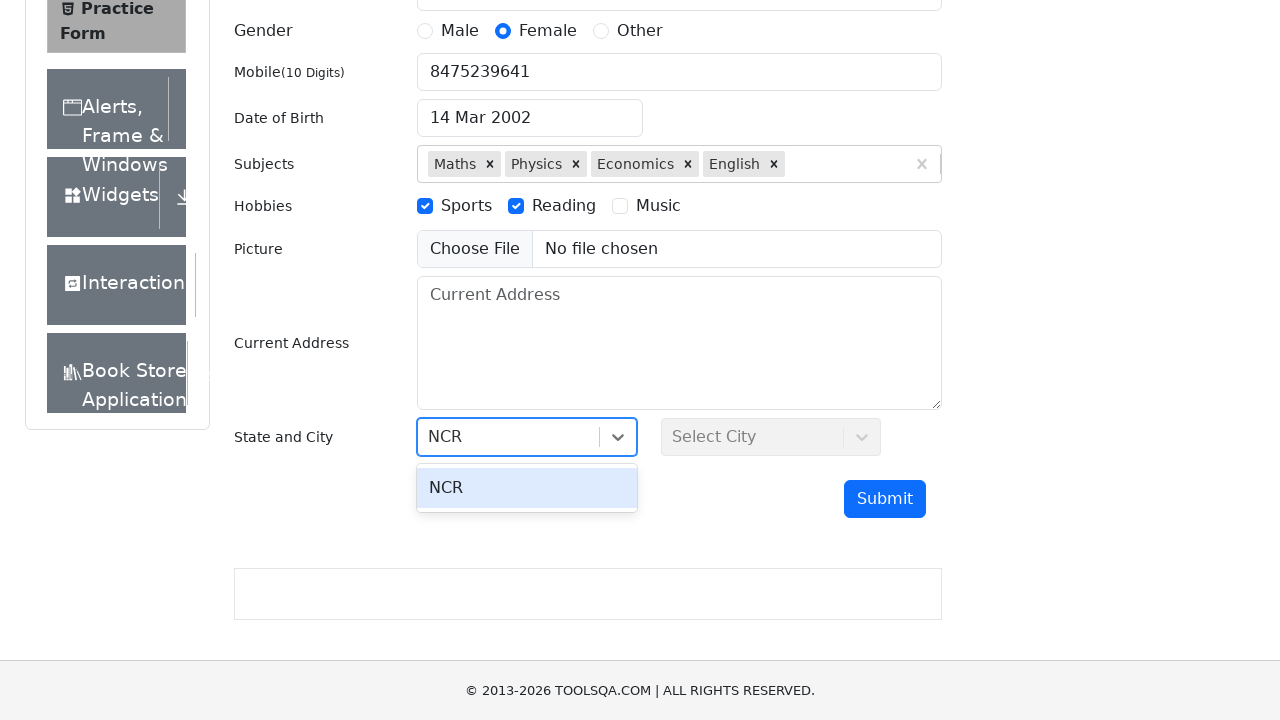

Pressed Enter to confirm state selection on #react-select-3-input
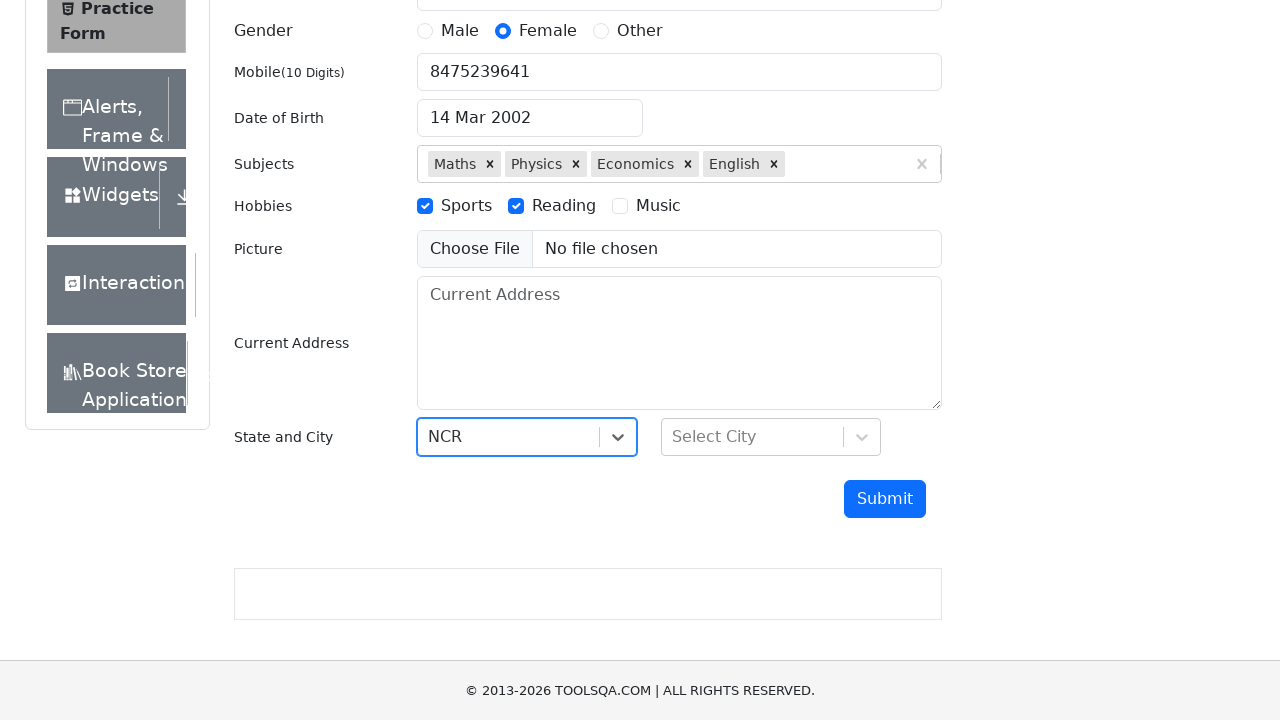

Filled city field with 'Delhi' on #react-select-4-input
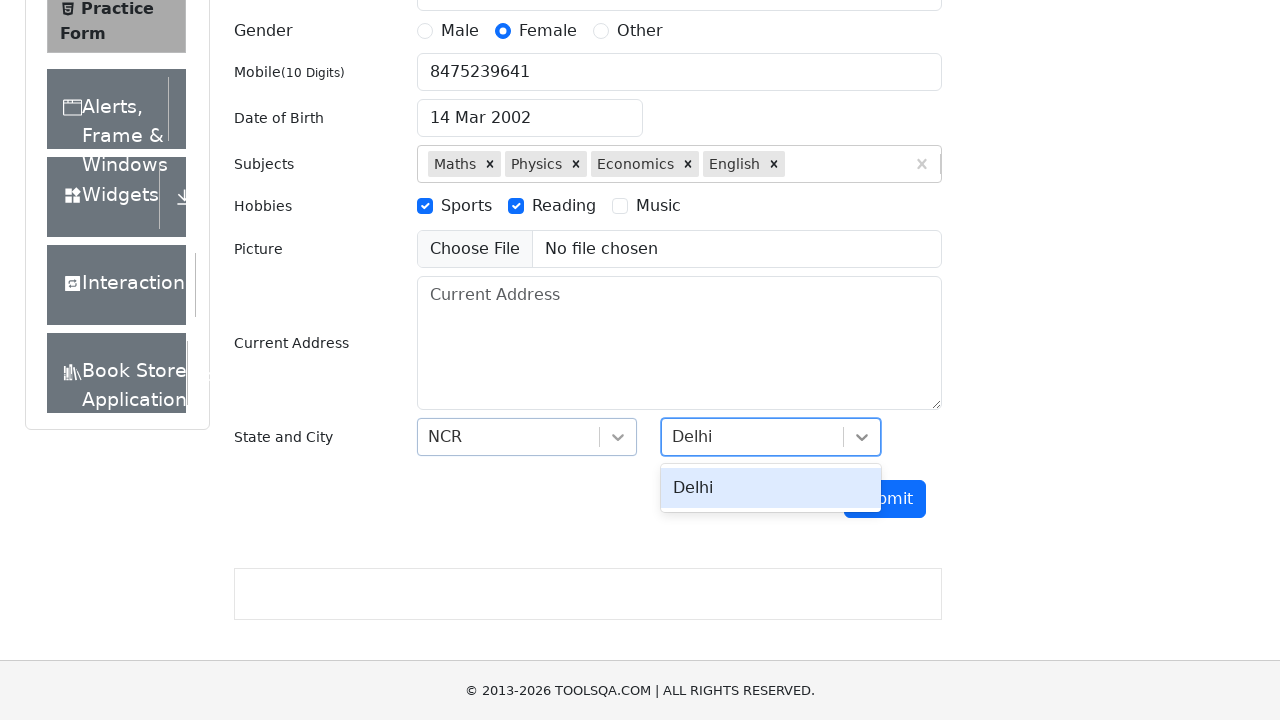

Pressed Enter to confirm city selection on #react-select-4-input
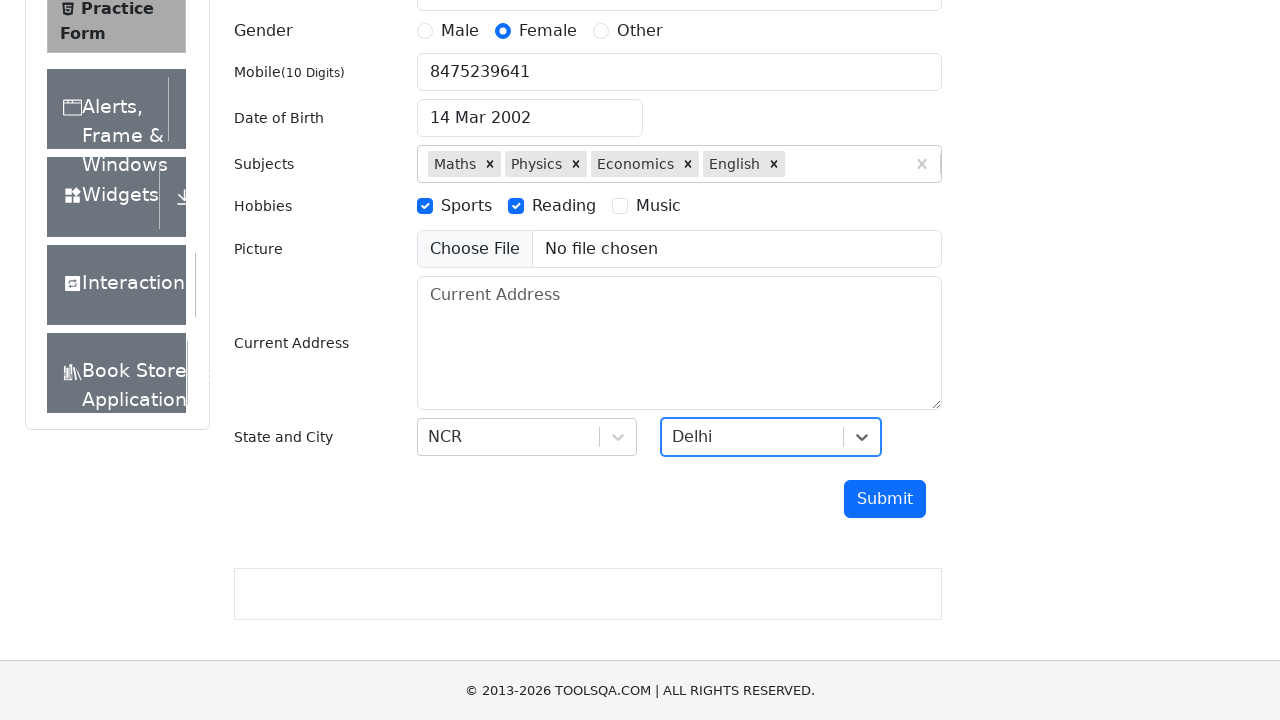

Clicked submit button to submit the form at (885, 499) on #submit
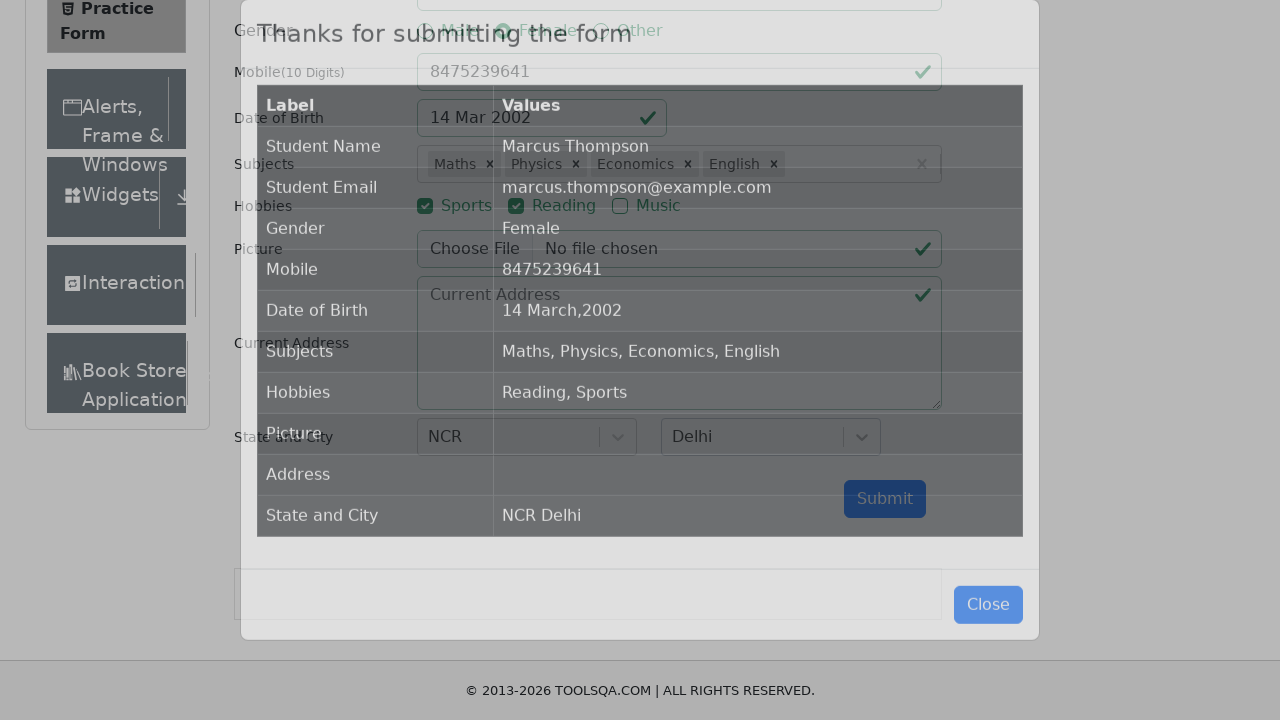

Submission modal appeared successfully
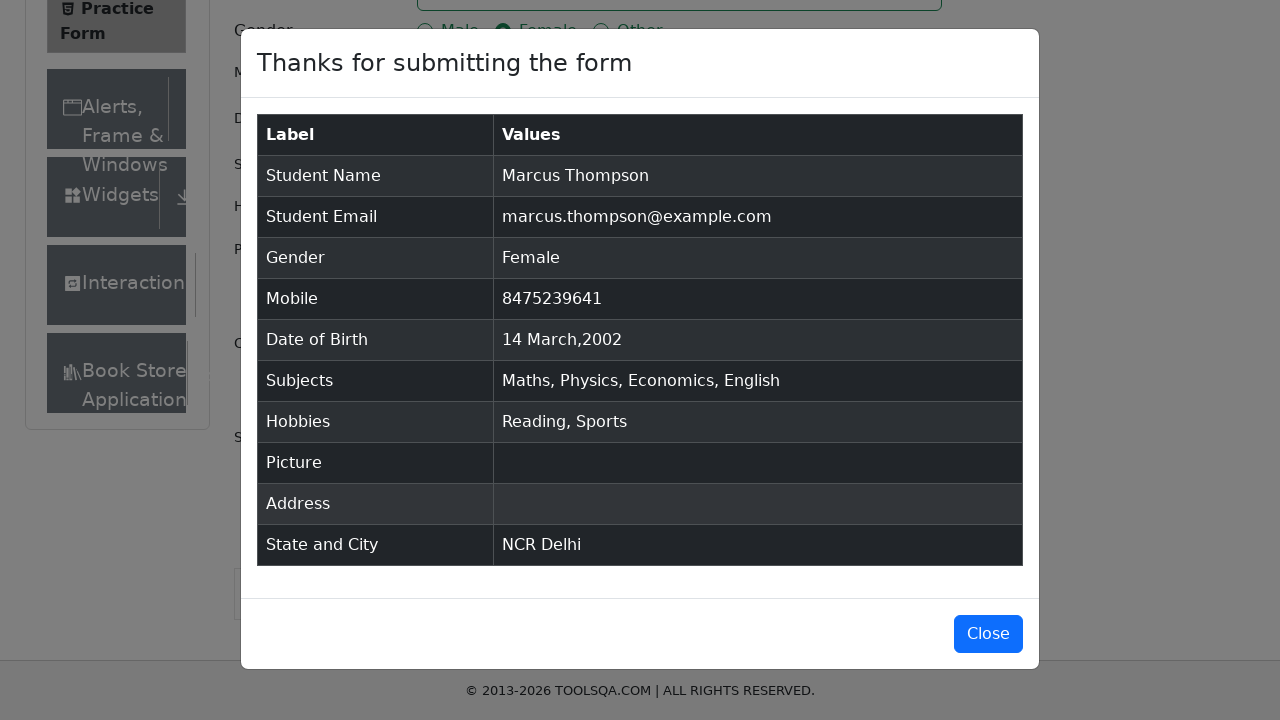

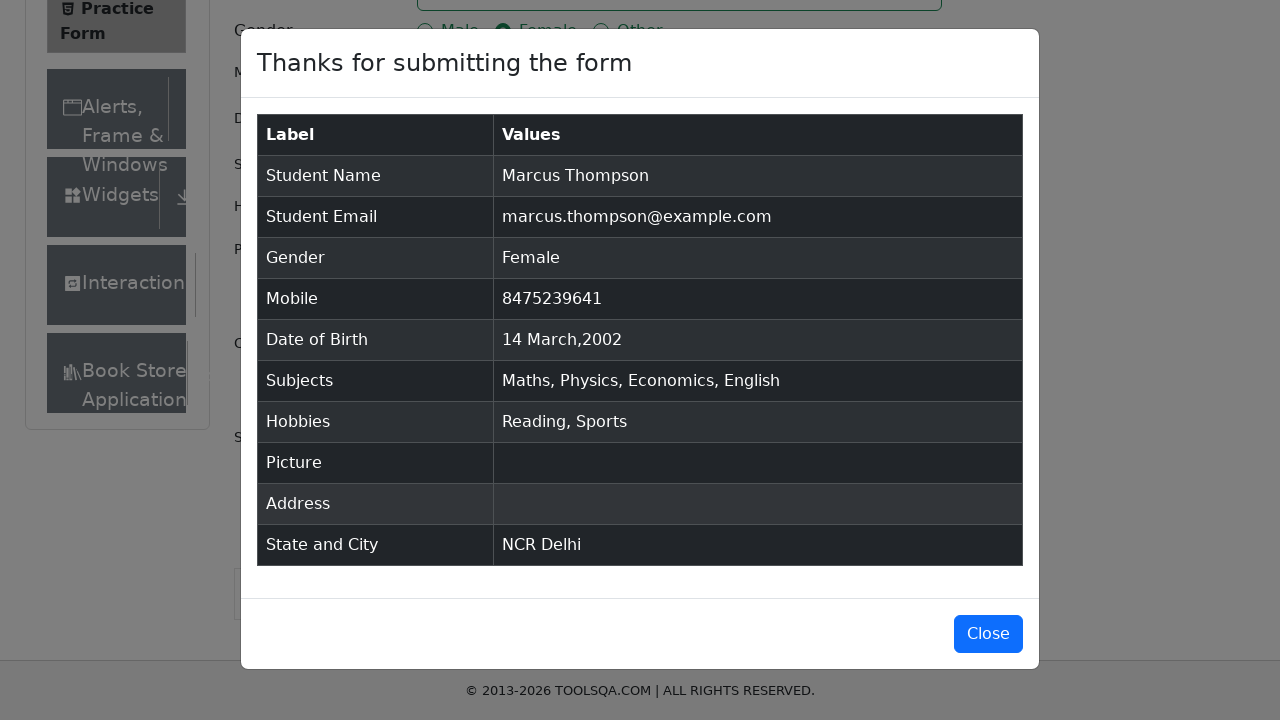